Tests JavaScript alert and confirm dialog handling by entering text, triggering alerts, and accepting/dismissing them

Starting URL: https://rahulshettyacademy.com/AutomationPractice/

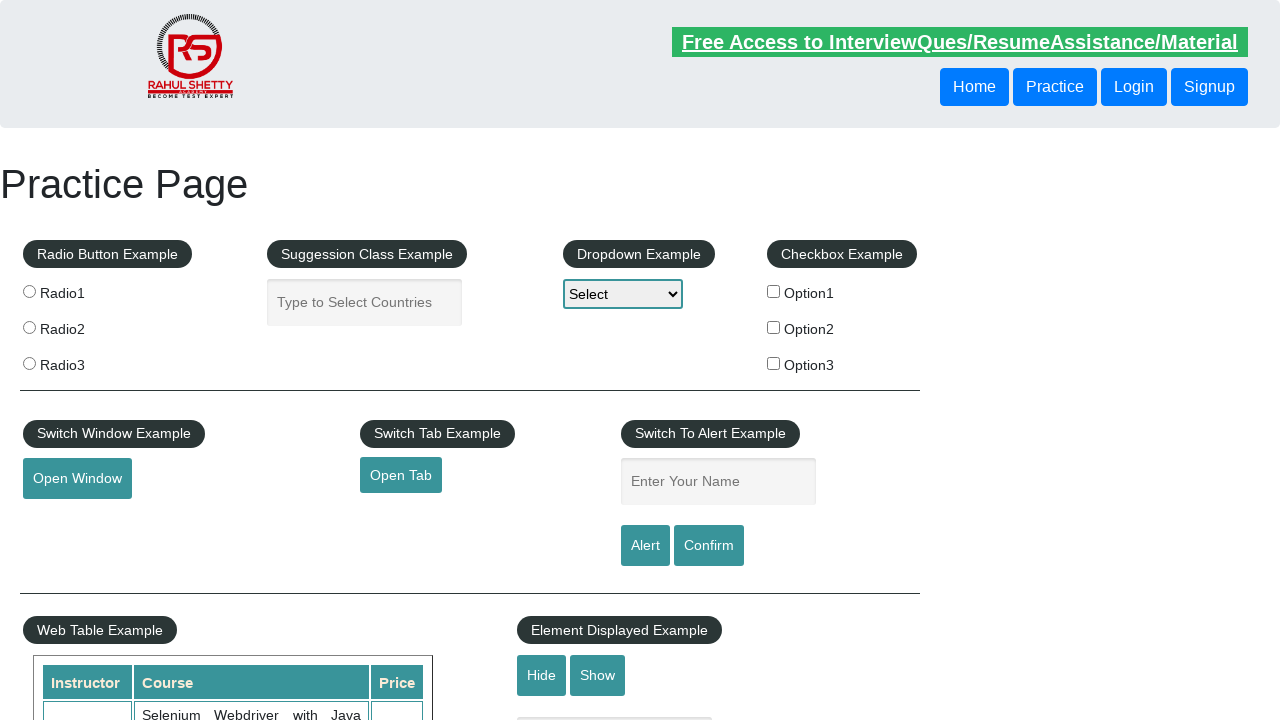

Filled name field with 'qbus' on #name
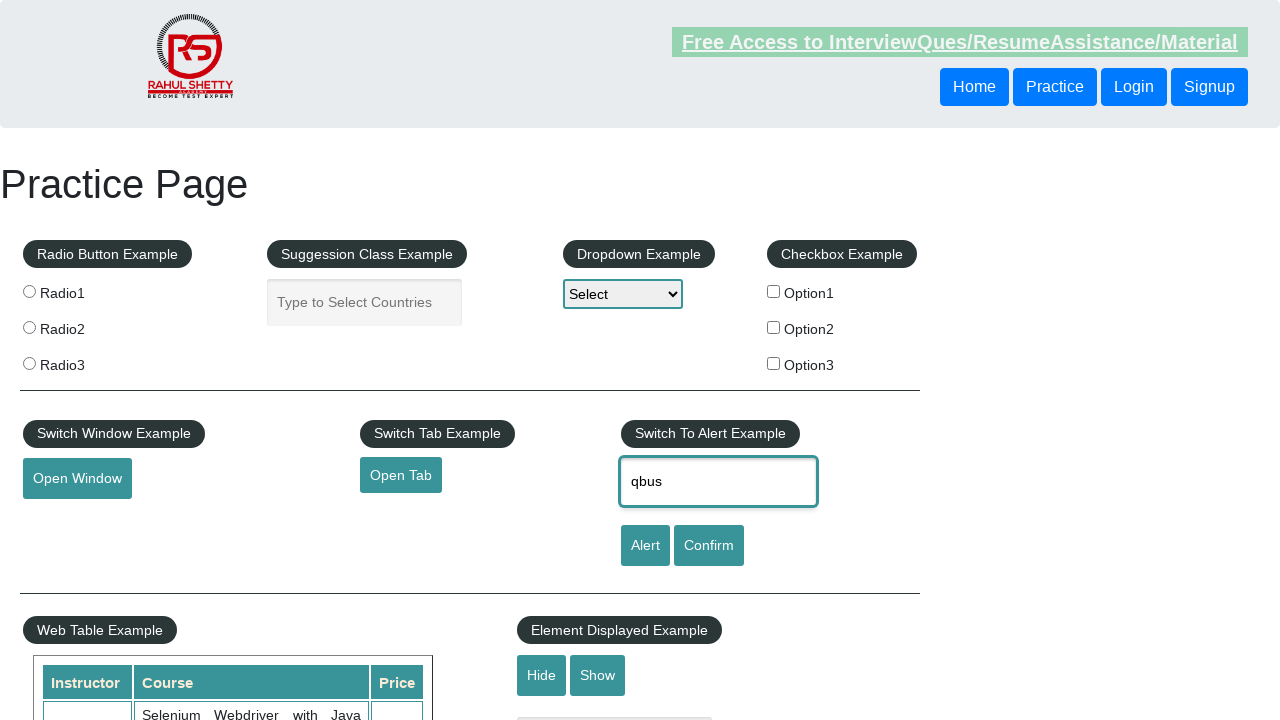

Clicked alert button to trigger JavaScript alert at (645, 546) on #alertbtn
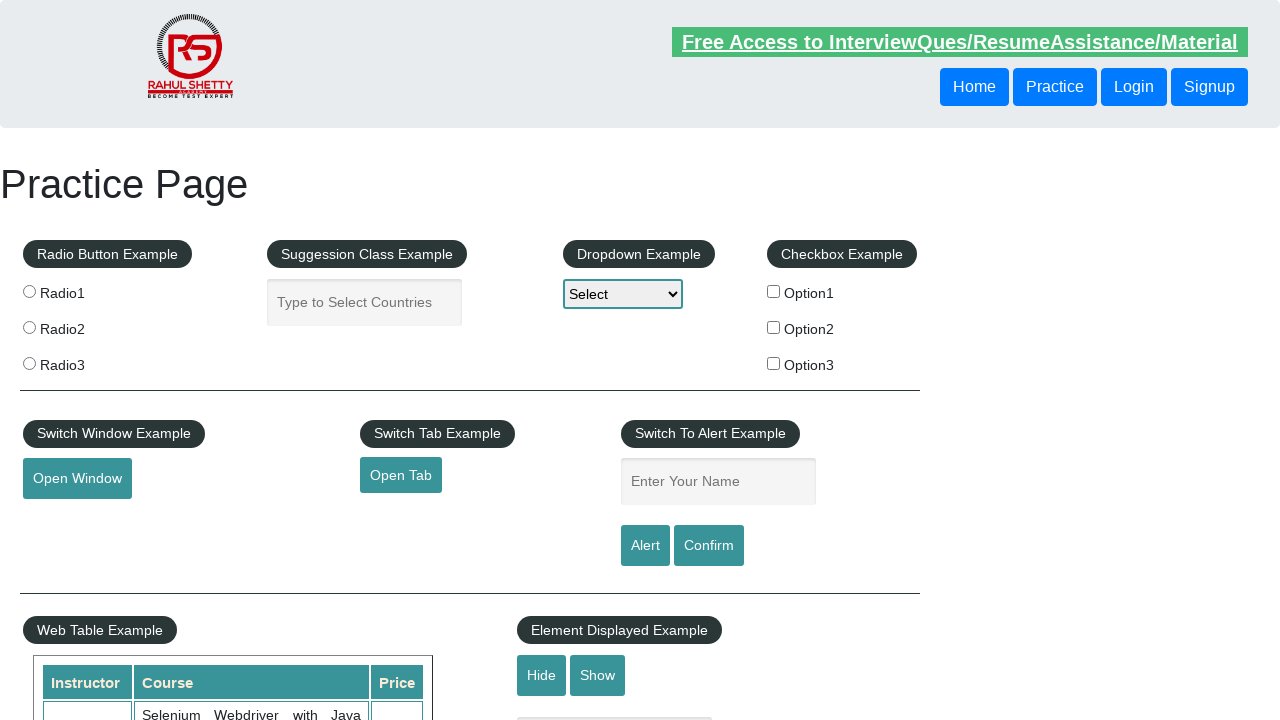

Set up dialog handler to accept alert
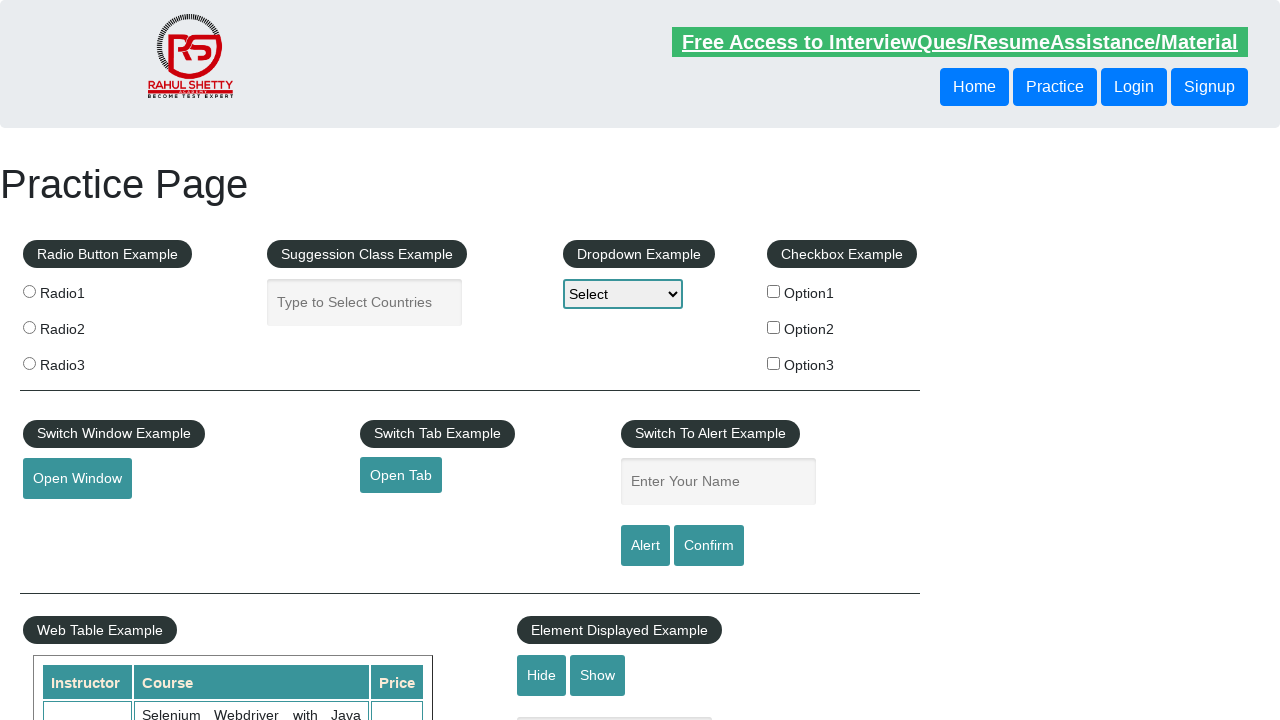

Waited 500ms for alert to be processed
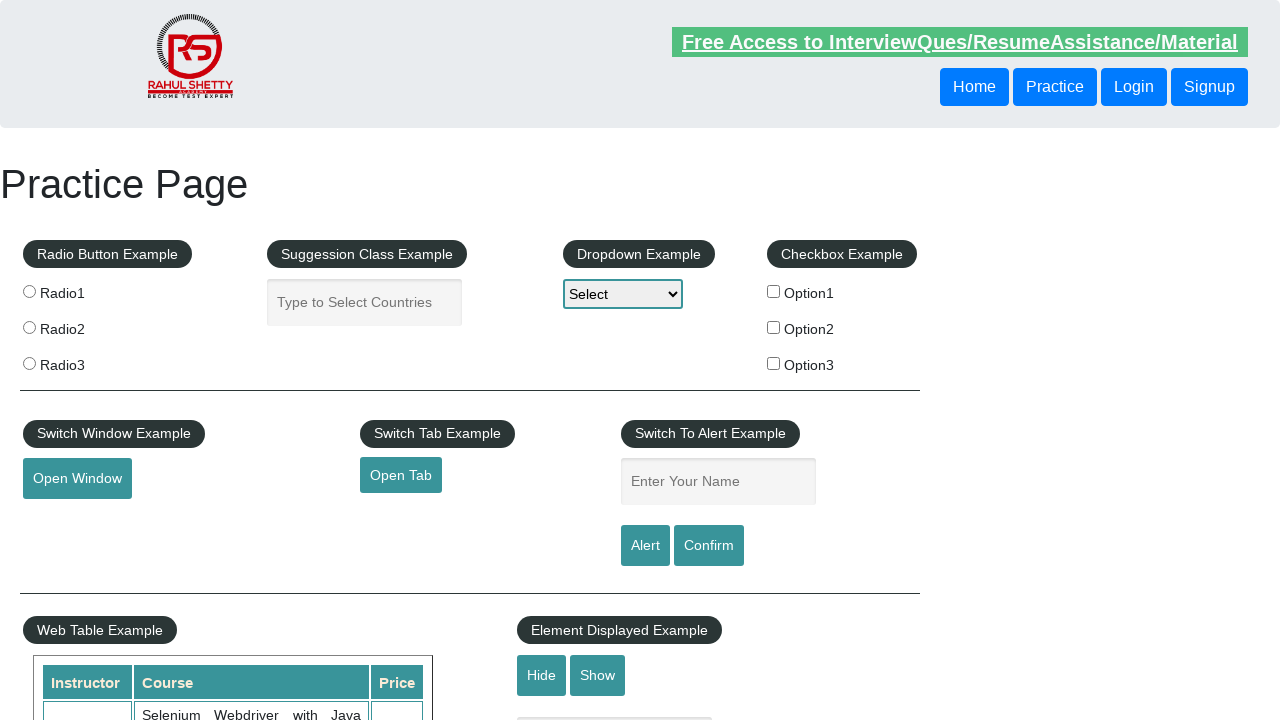

Filled name field with 'qbus' again on #name
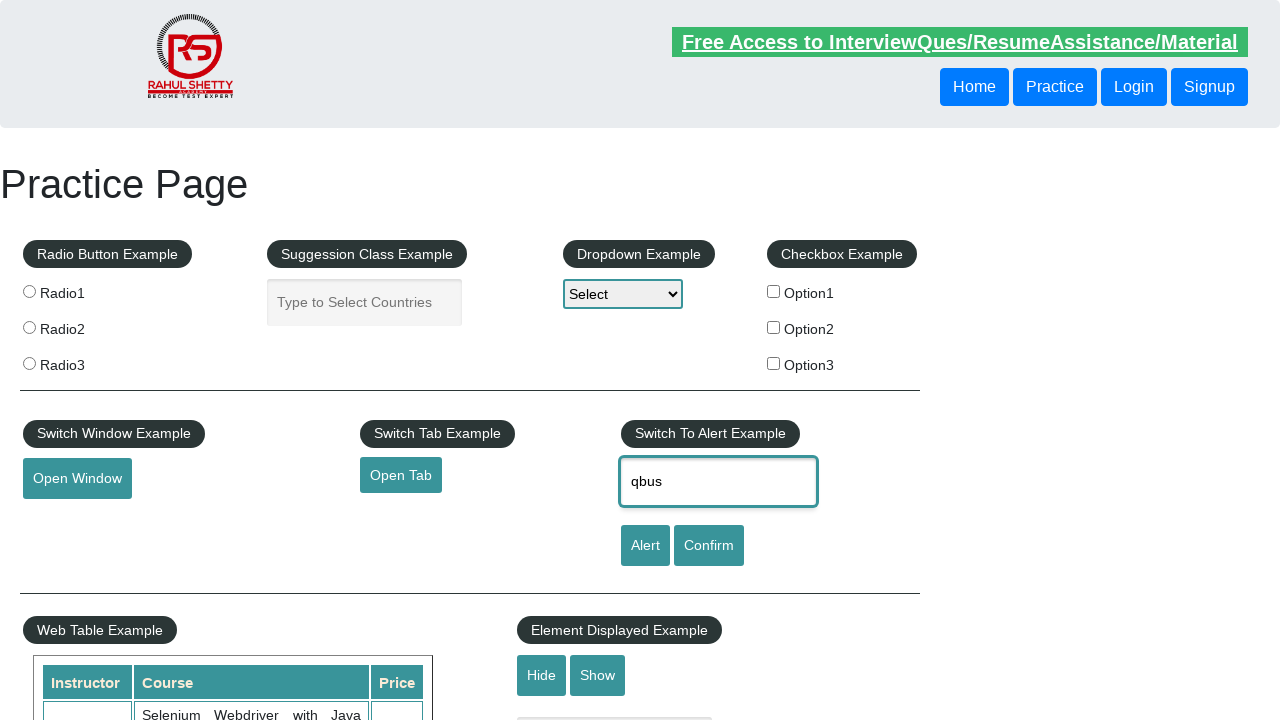

Set up dialog handler to dismiss confirm dialog
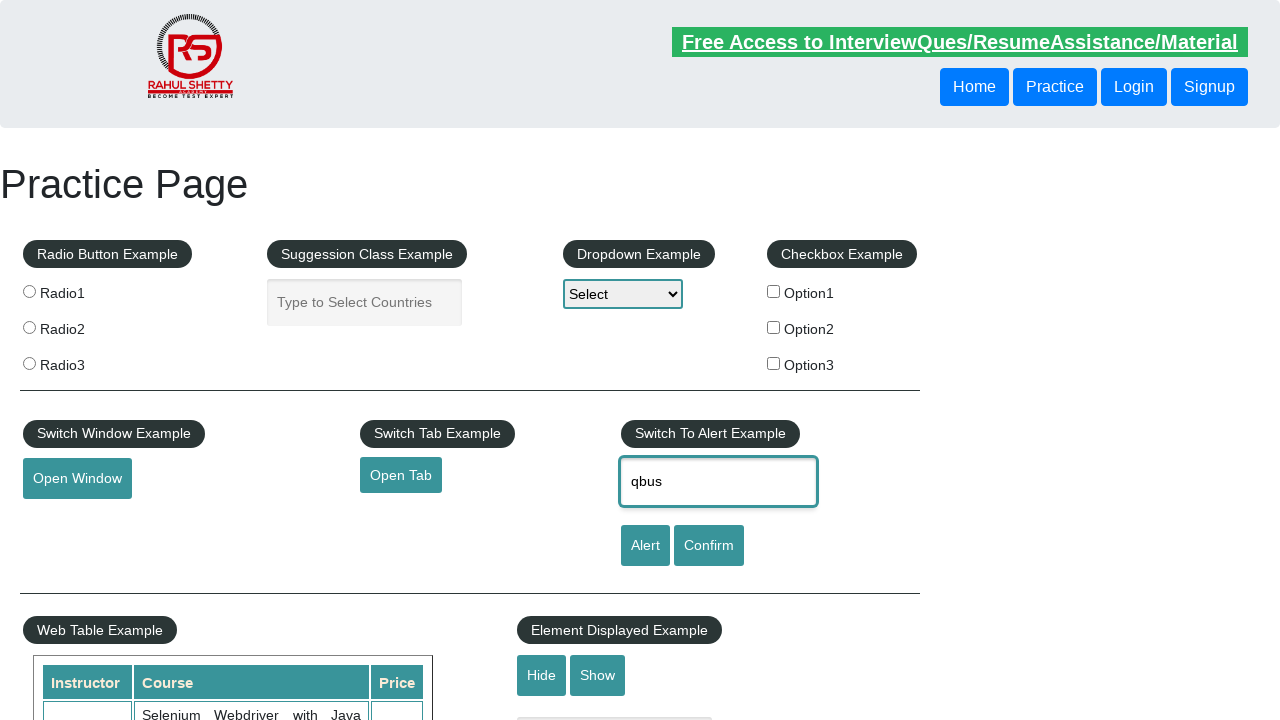

Clicked confirm button to trigger confirm dialog at (709, 546) on #confirmbtn
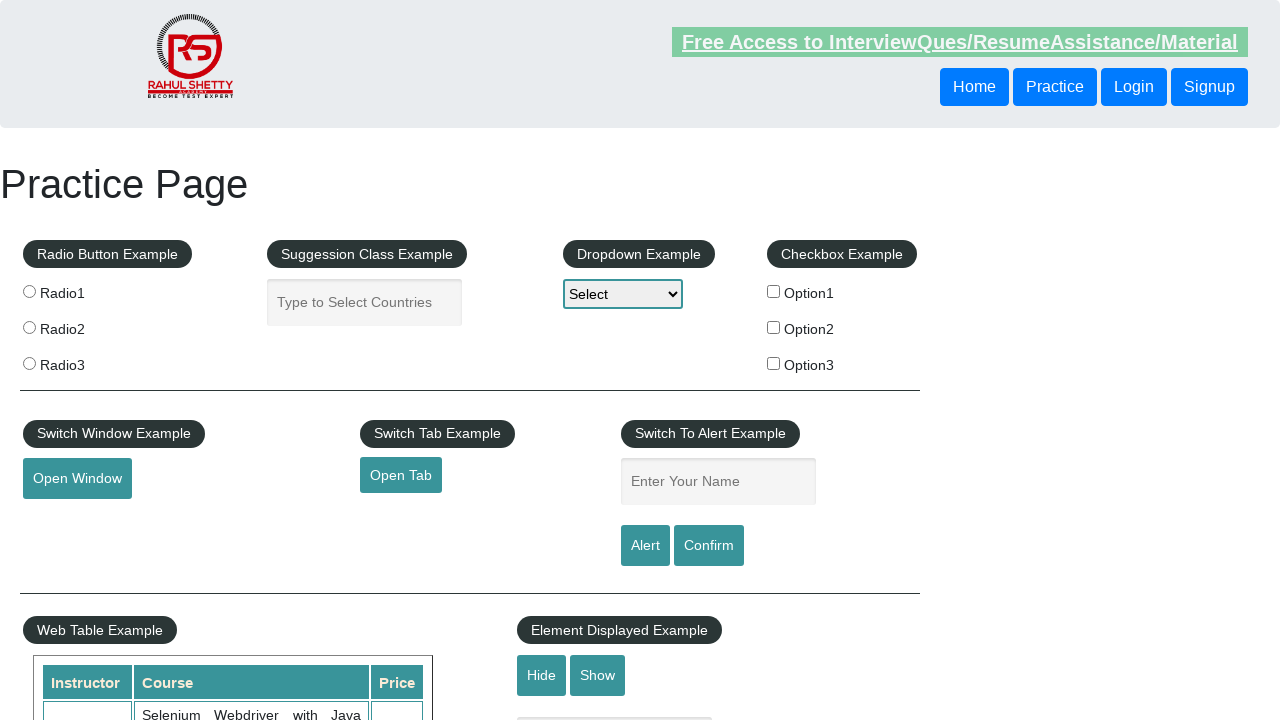

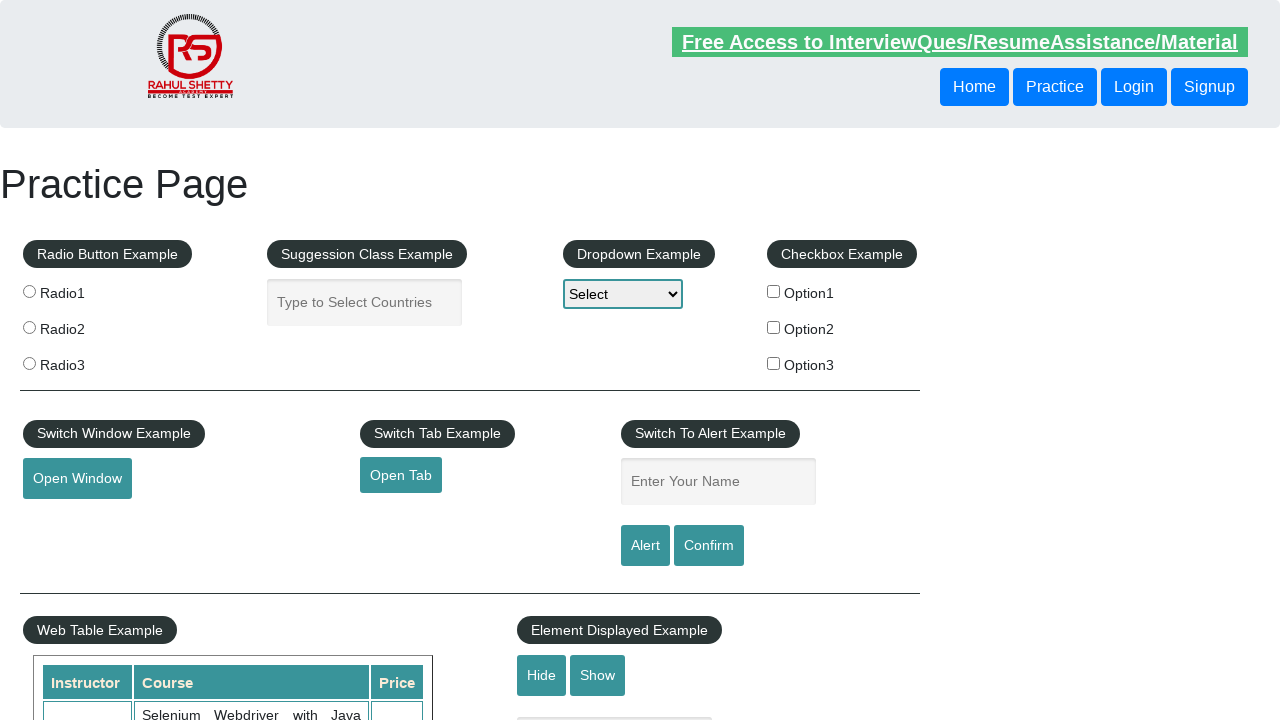